Navigates to a dropdown practice page and retrieves all available options from a select menu

Starting URL: https://www.tutorialspoint.com/selenium/practice/select-menu.php

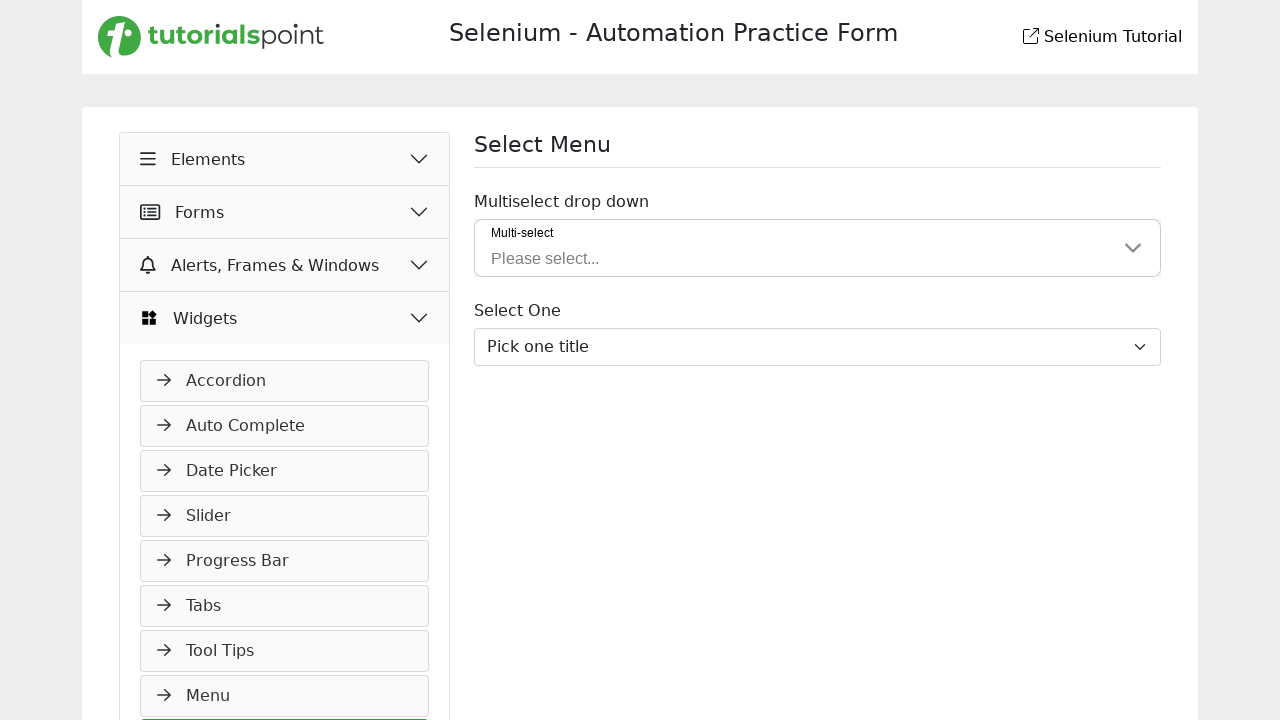

Navigated to dropdown practice page
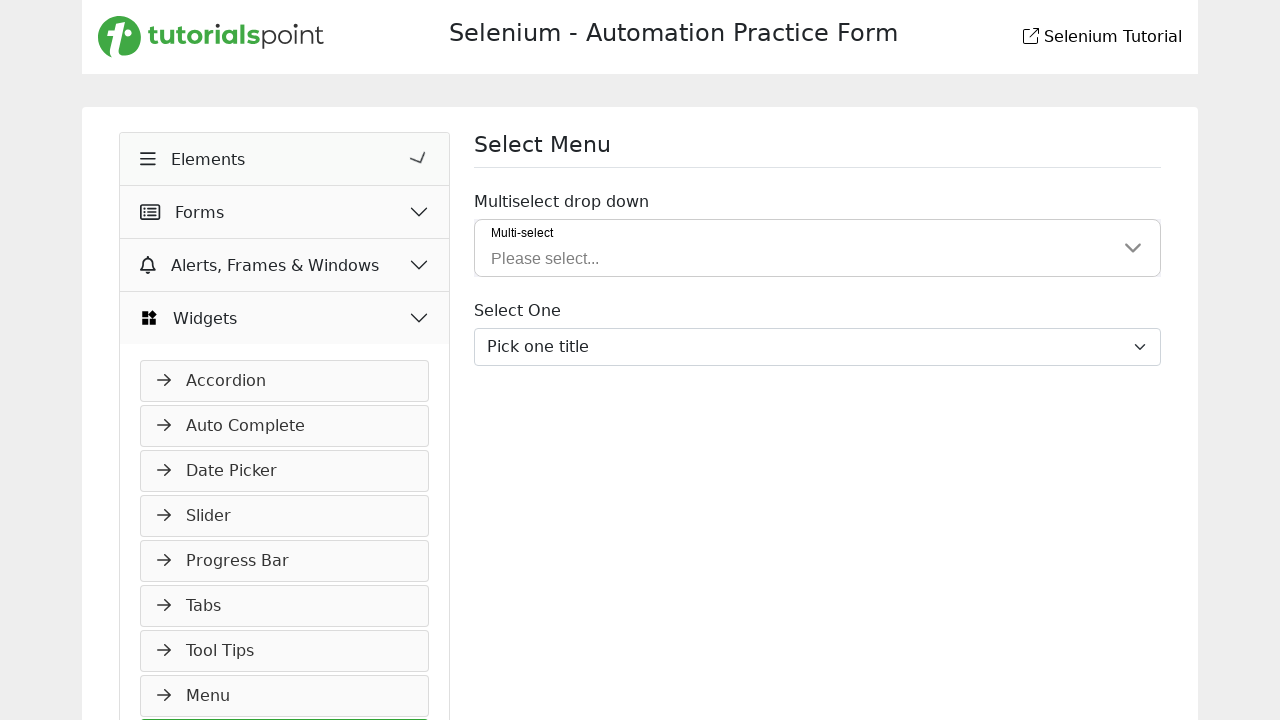

Dropdown menu loaded and is present
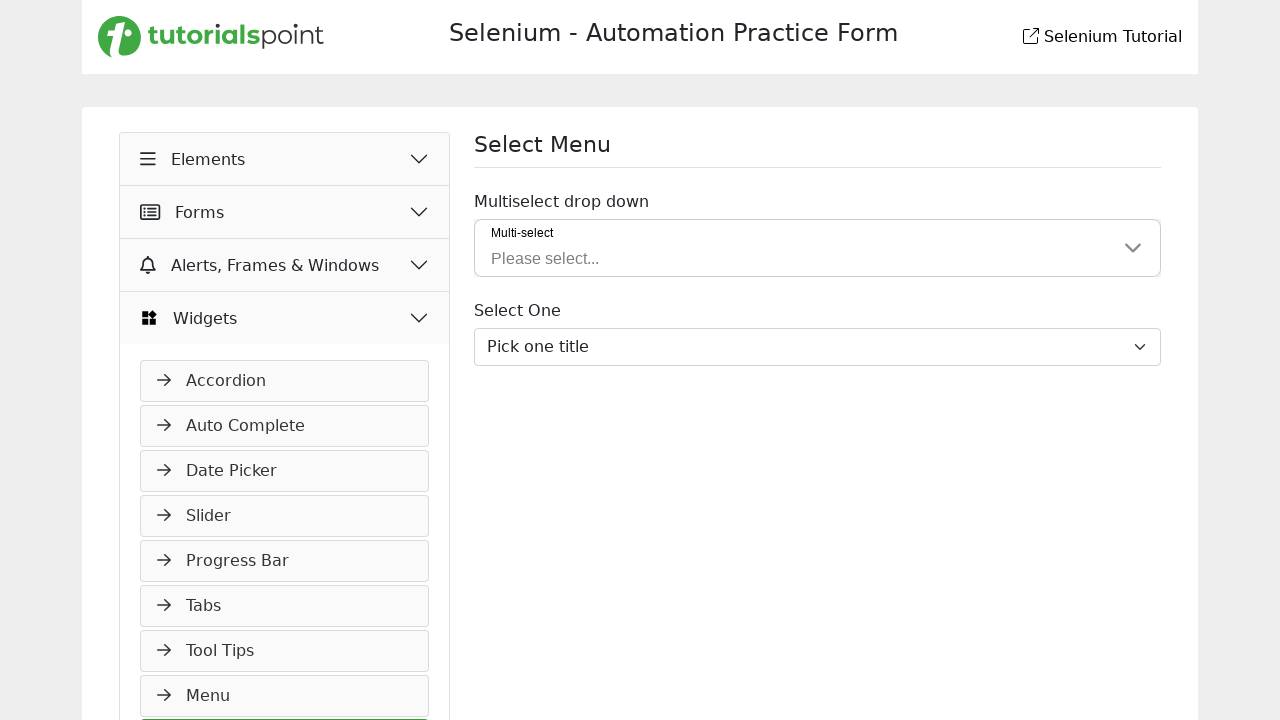

Located dropdown select element
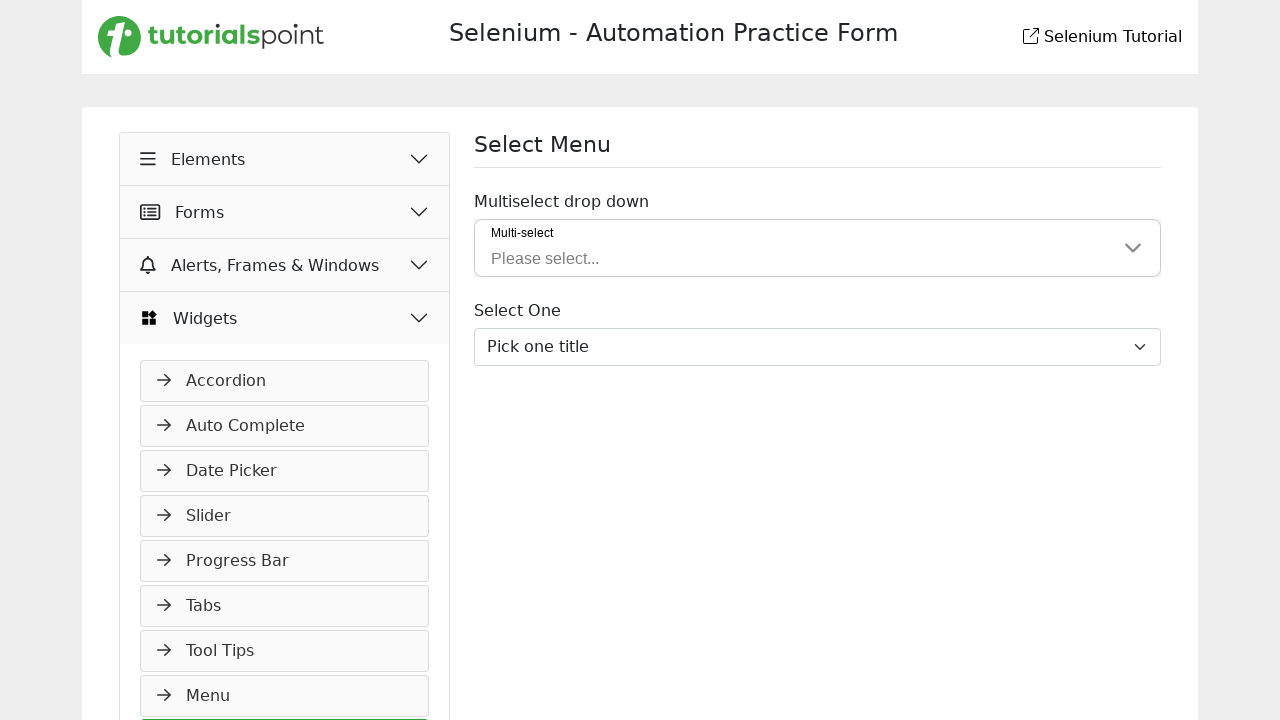

Retrieved all options from dropdown menu
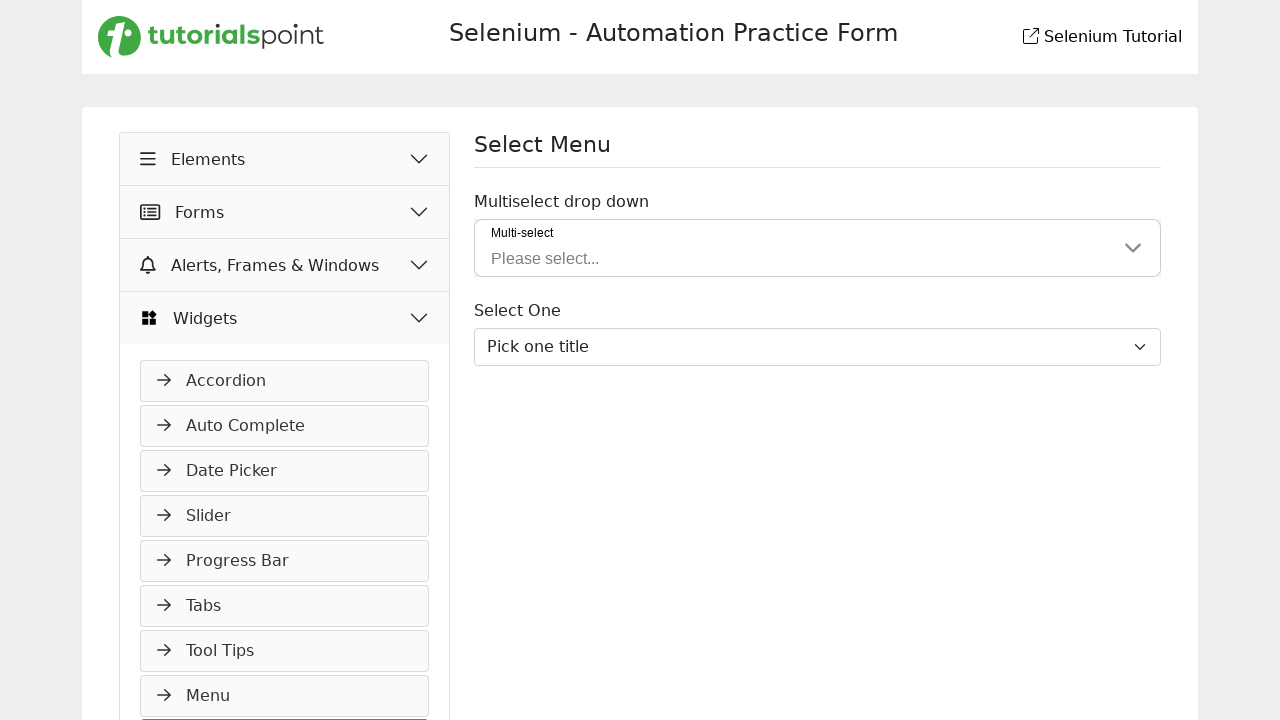

Printed all available dropdown options
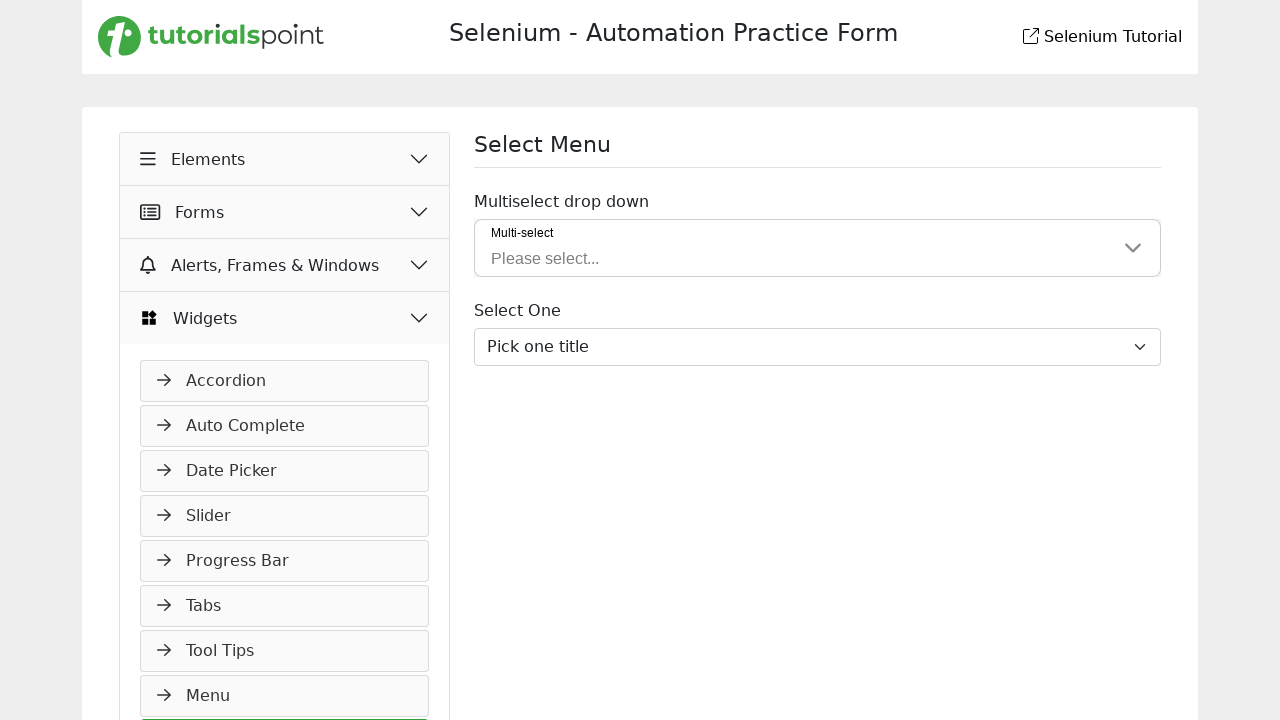

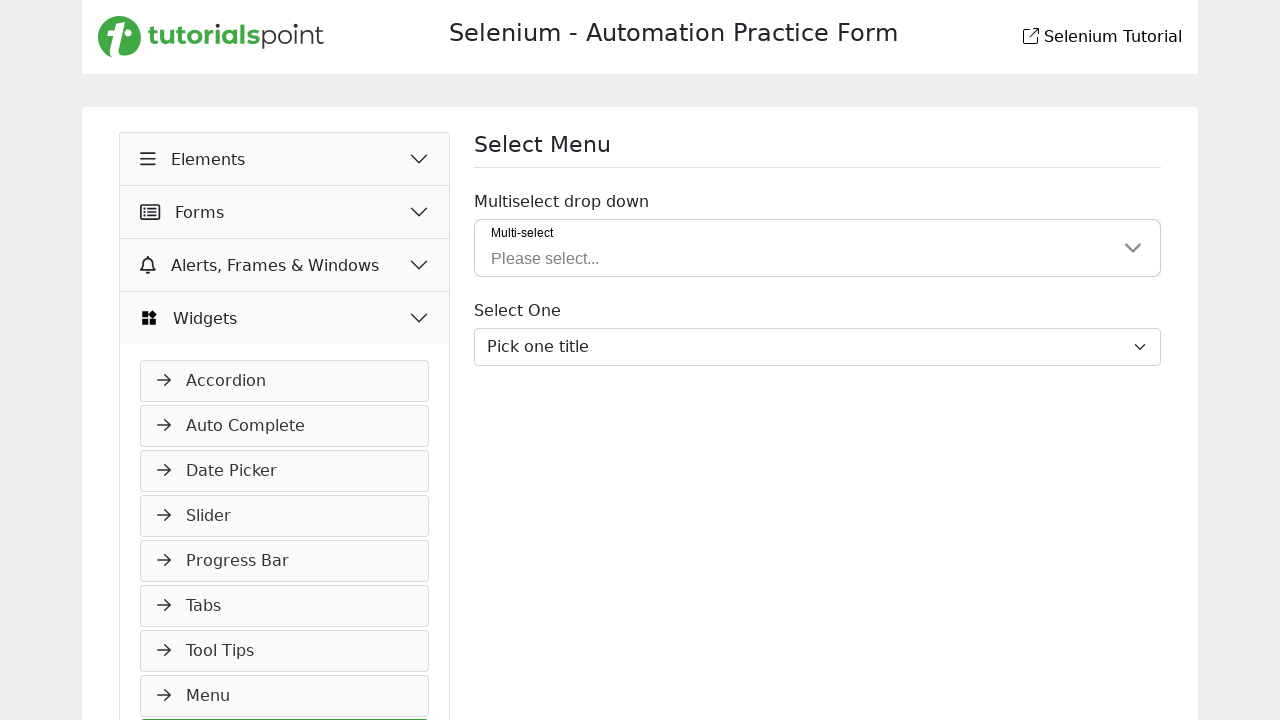